Tests category filtering by clicking HTML category and verifying the number of products displayed

Starting URL: https://practice.automationtesting.in/

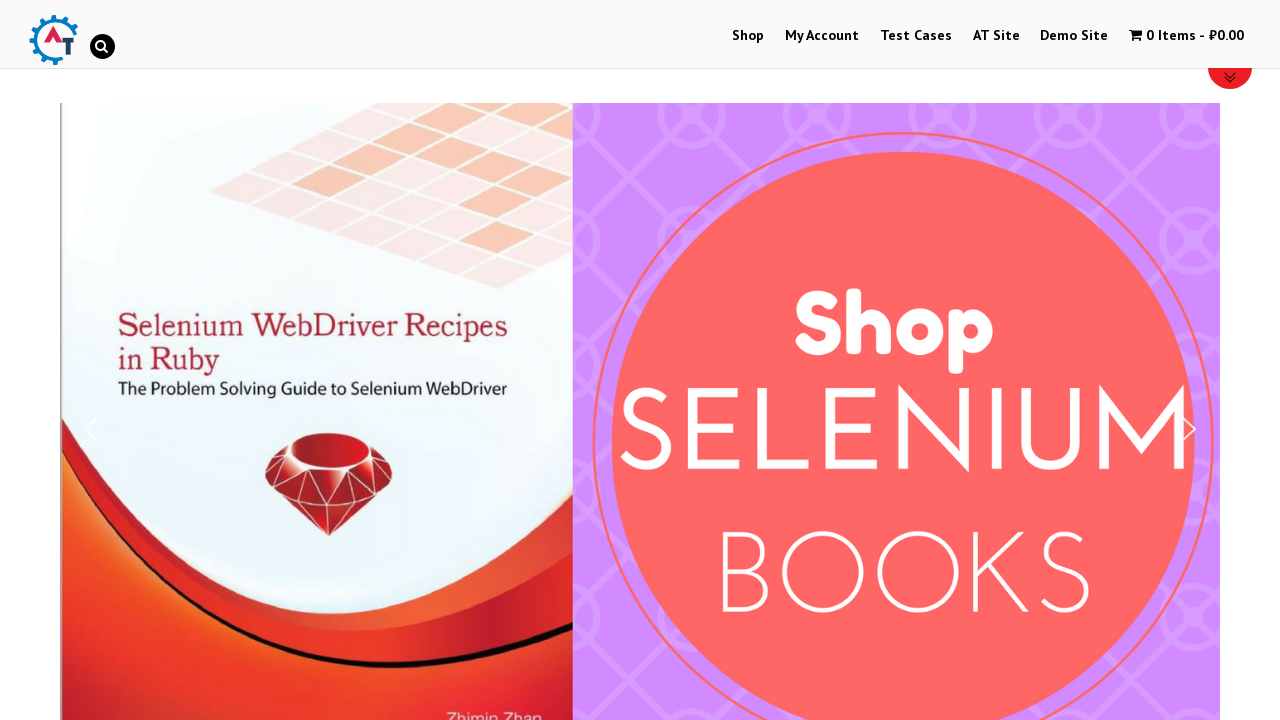

Clicked on shop menu item at (748, 36) on #menu-item-40
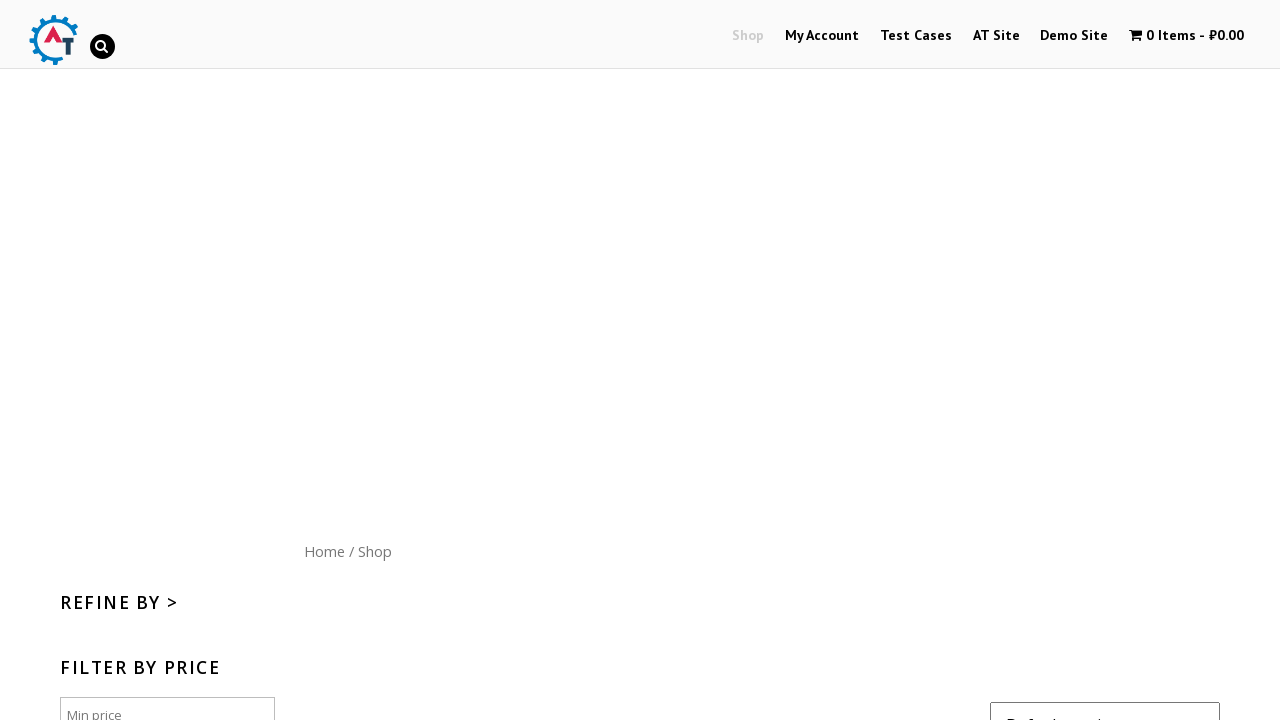

Clicked on HTML category filter at (878, 280) on a:has-text('HTML')
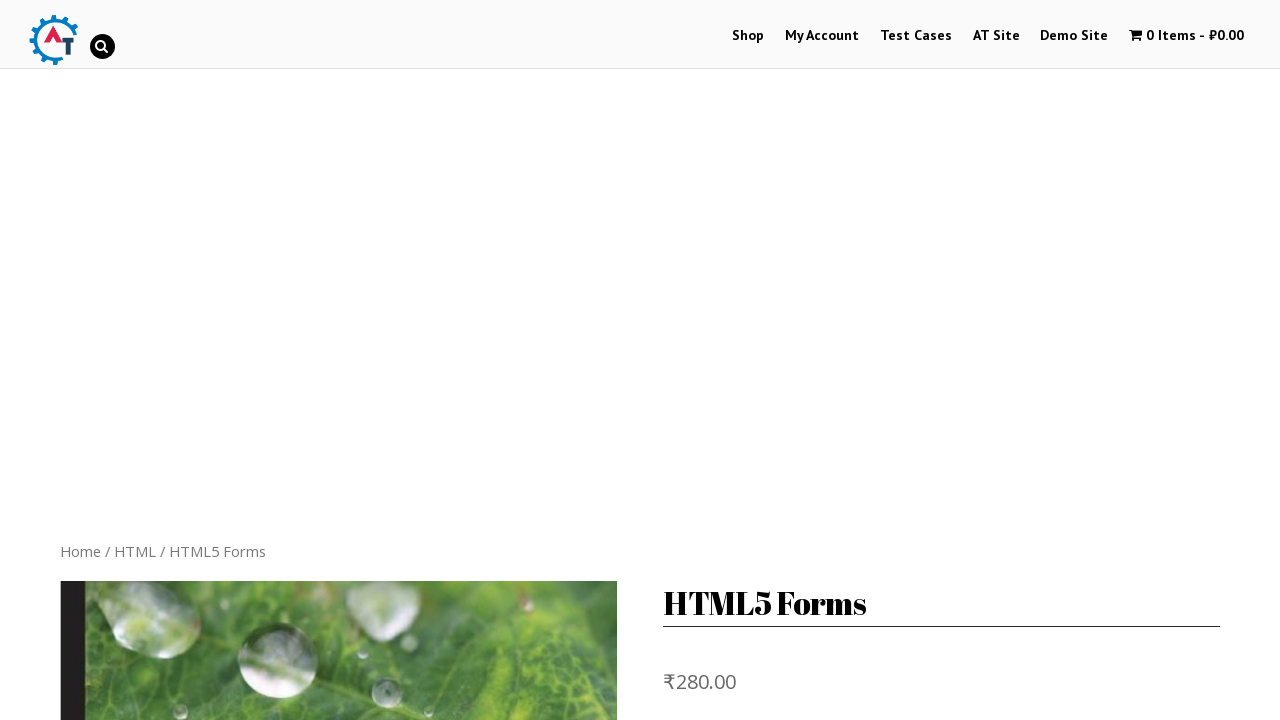

Retrieved list of products in HTML category
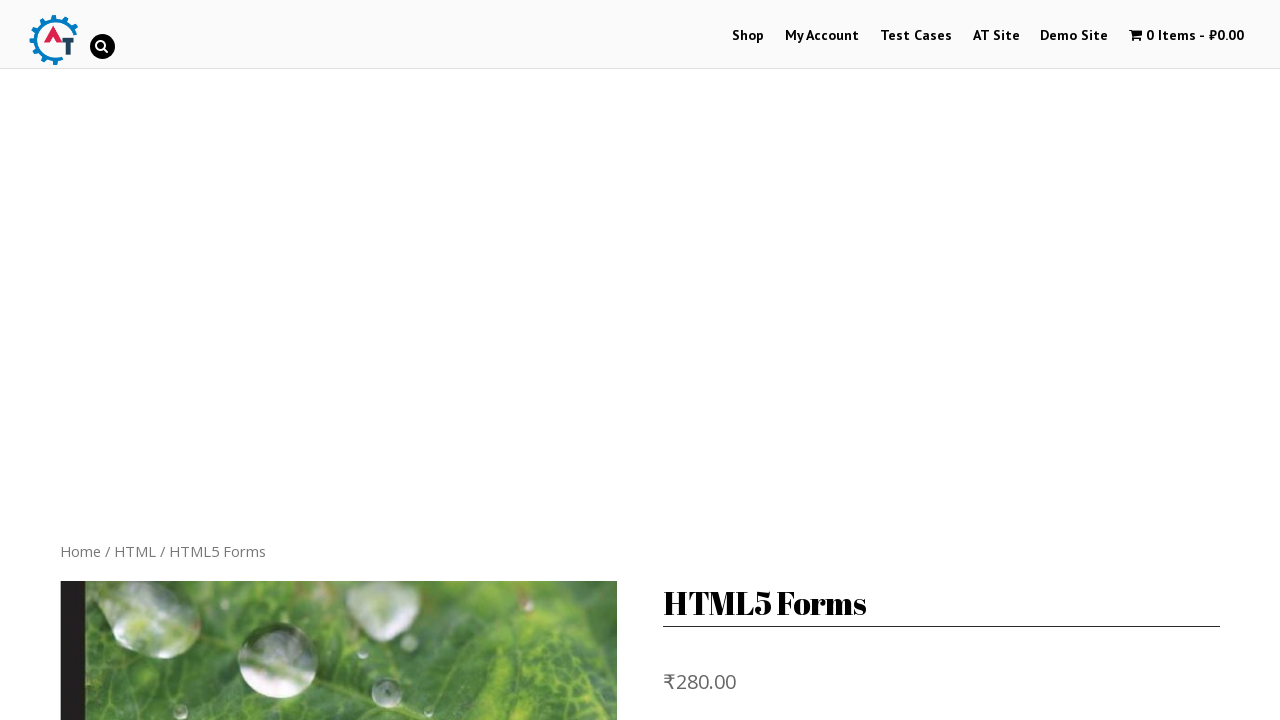

Verified that exactly 3 products are displayed in HTML category
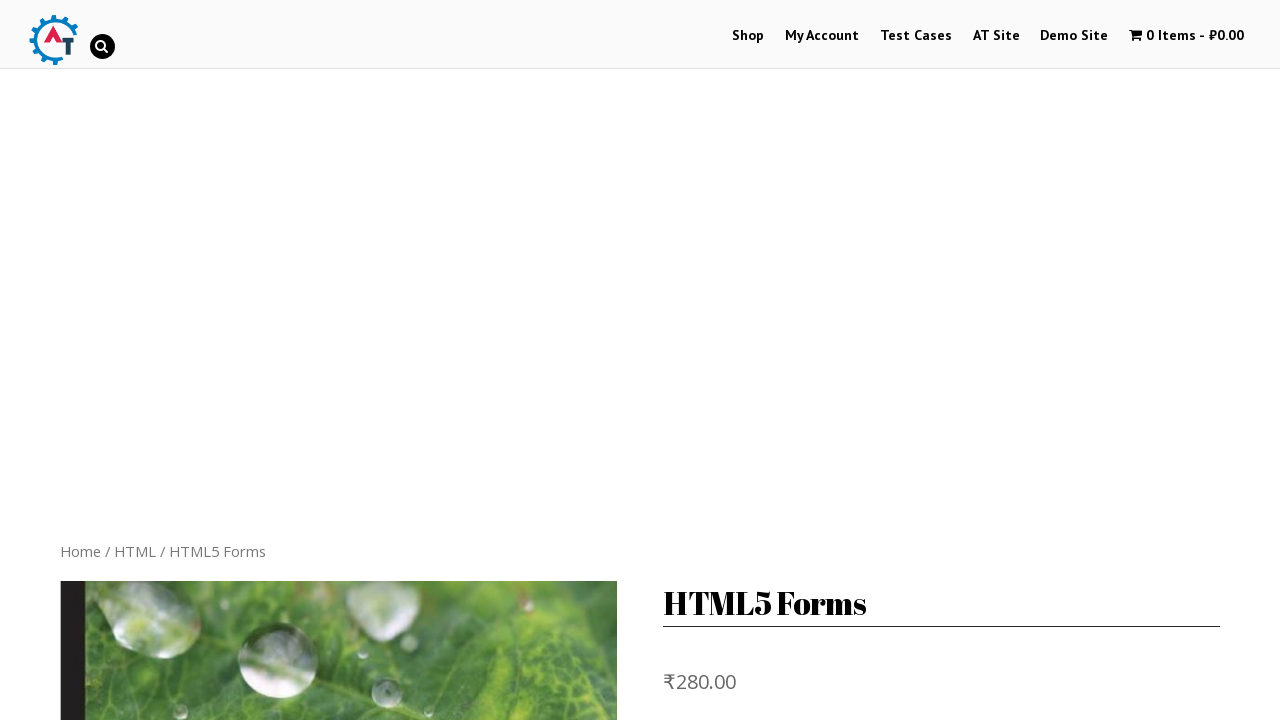

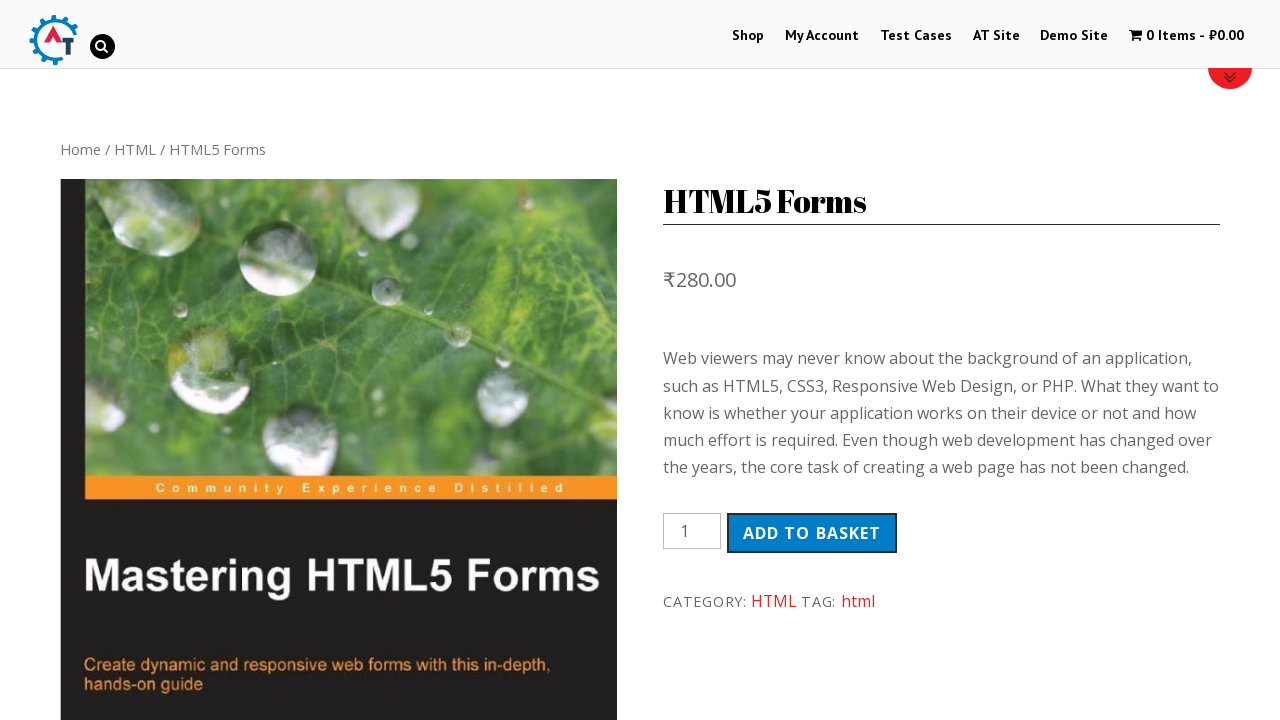